Navigates to a form page with radio buttons and checks the selection state of specific radio button options

Starting URL: http://www.echoecho.com/htmlforms10.htm

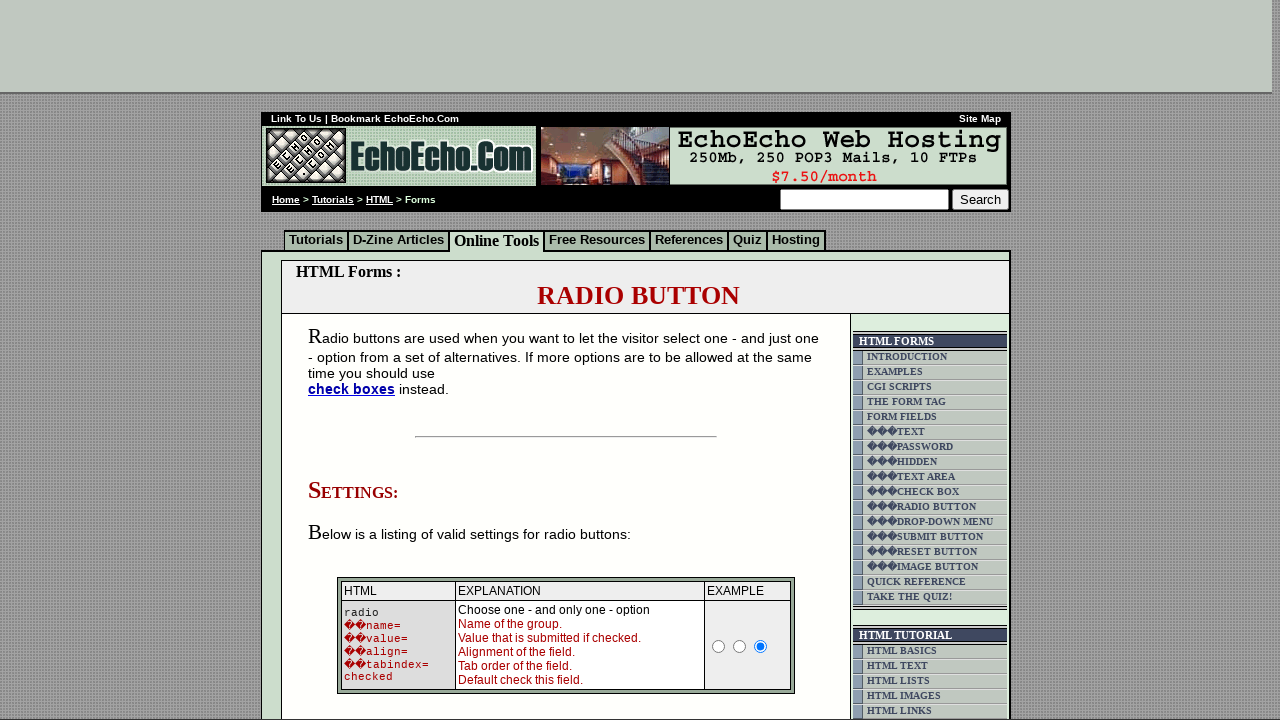

Waited for radio buttons to load on the form page
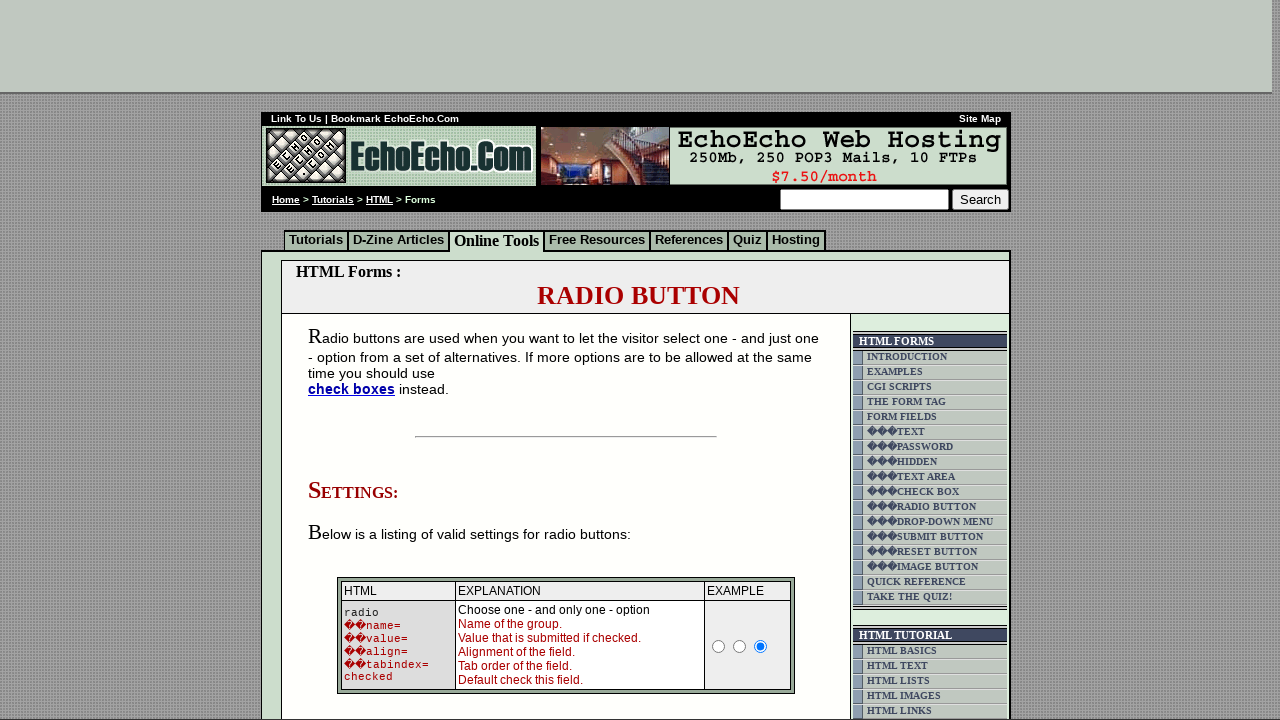

Retrieved all radio buttons from the form
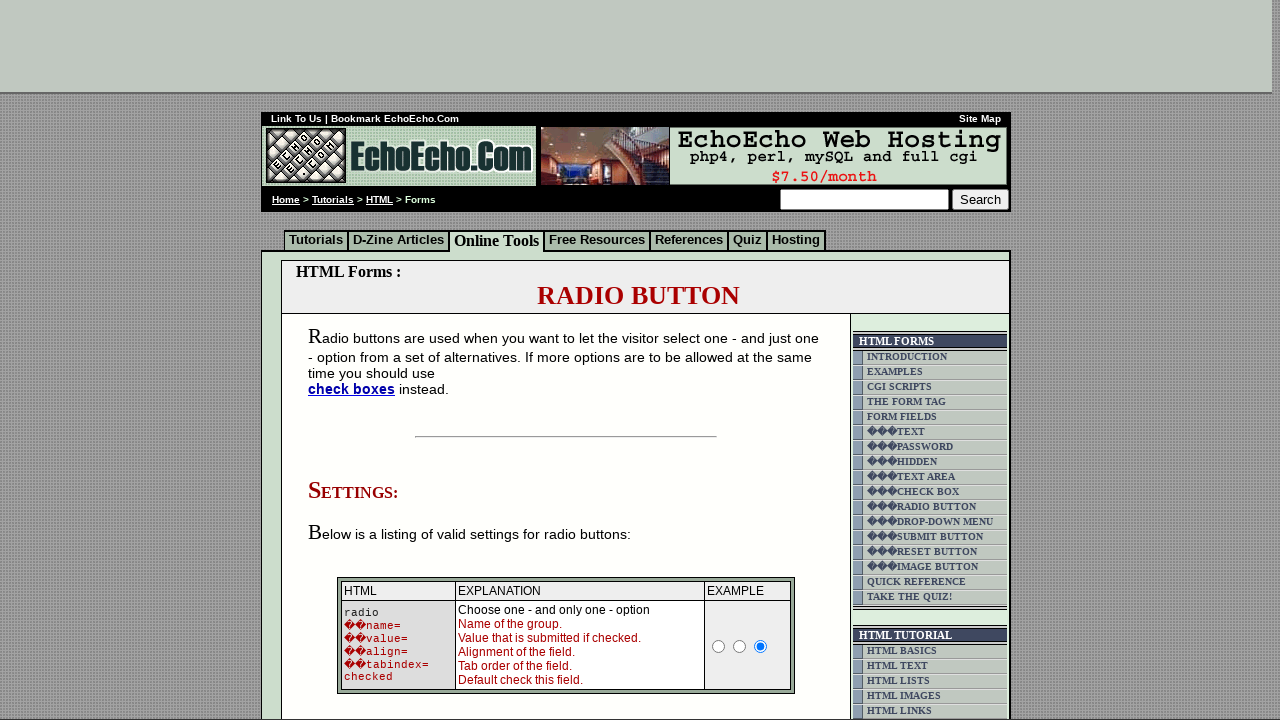

Retrieved radio button value: Milk
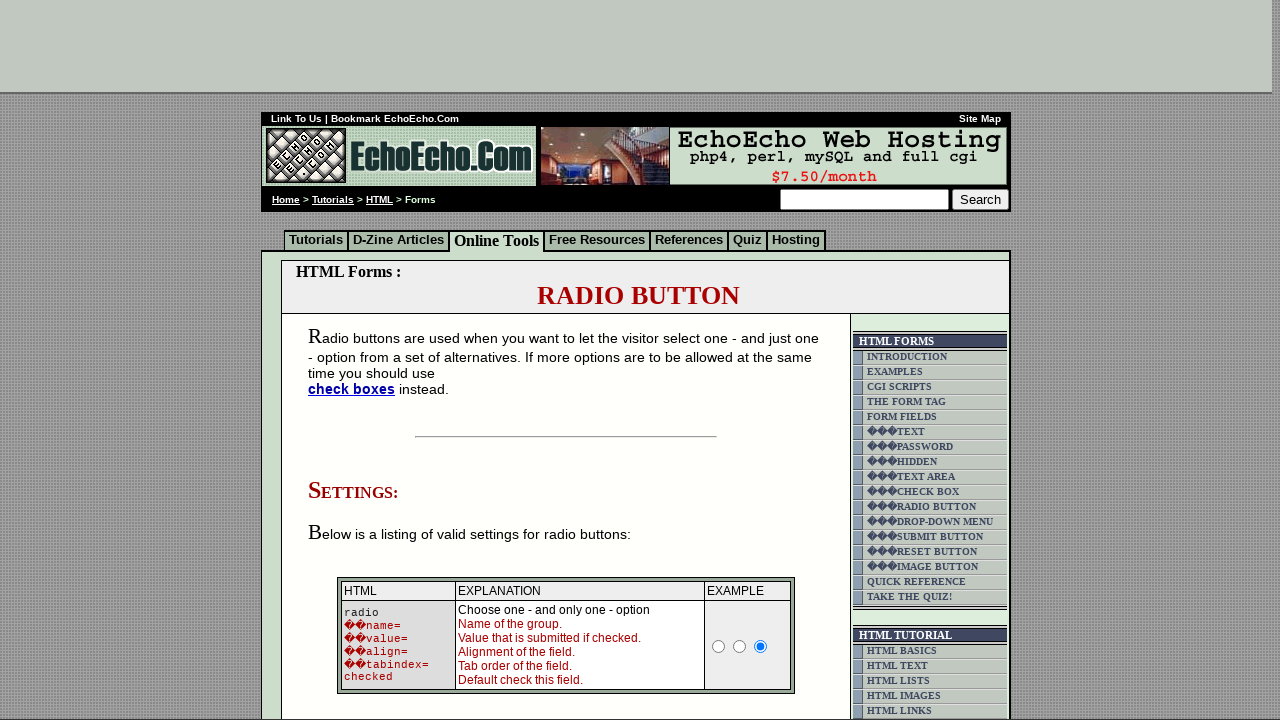

Retrieved radio button value: Butter
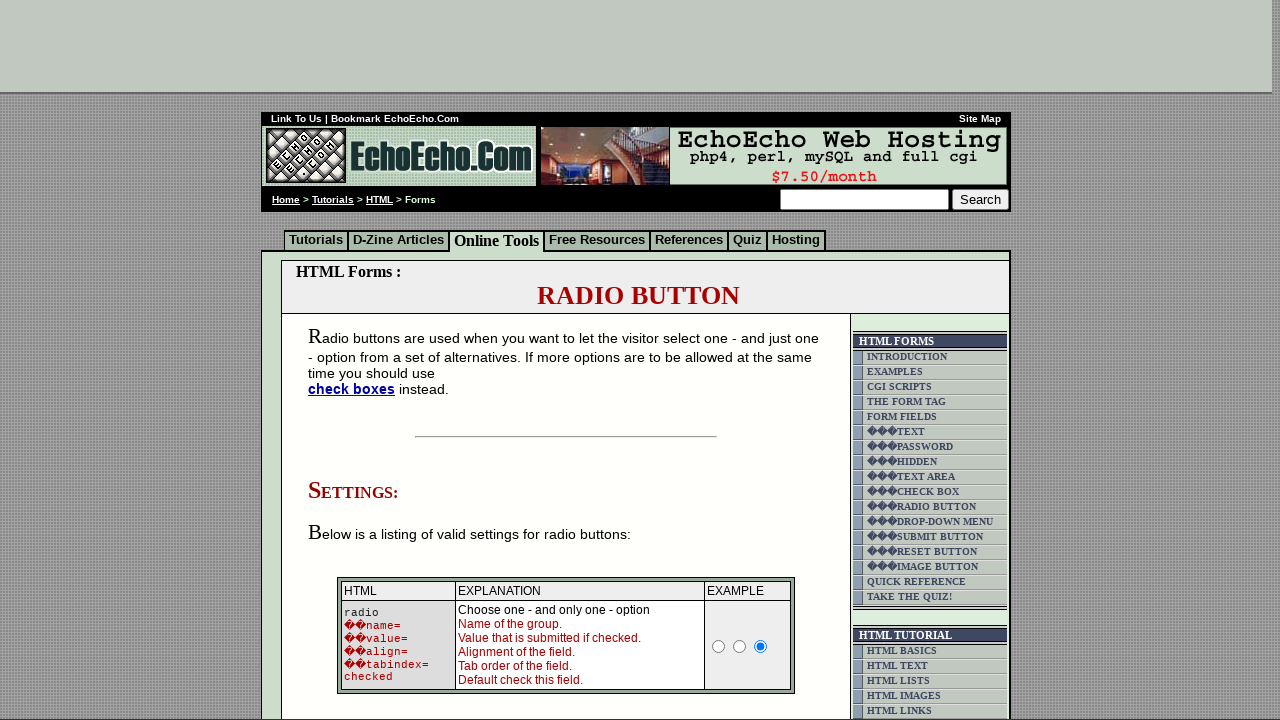

Checked if second radio button is selected: True
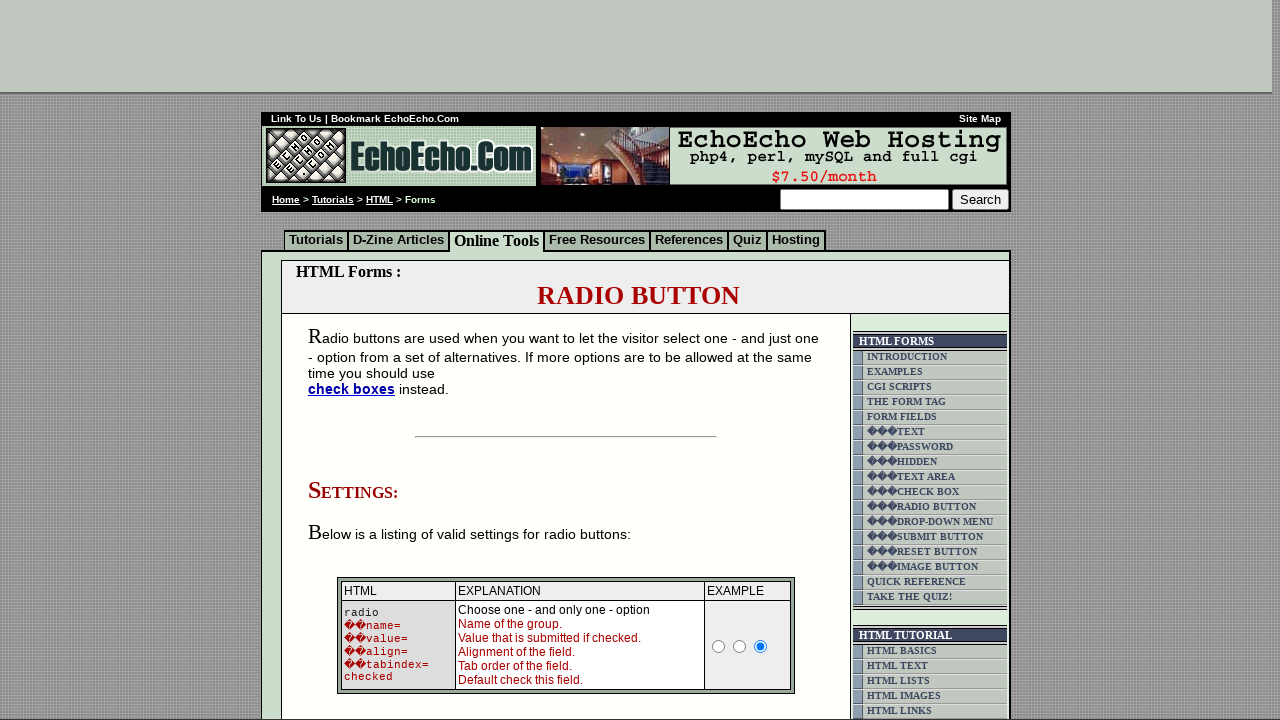

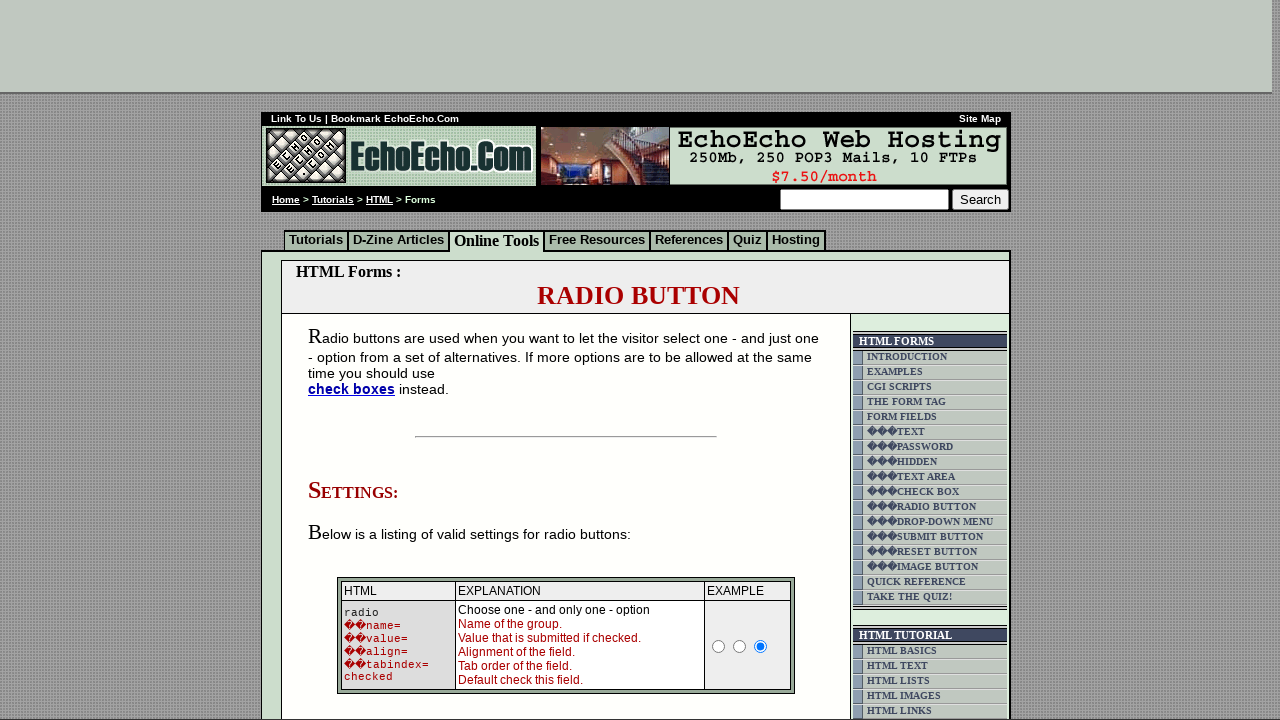